Tests the Text Box form with empty fields except a valid email, submitting and verifying partial output displays correctly.

Starting URL: https://demoqa.com/

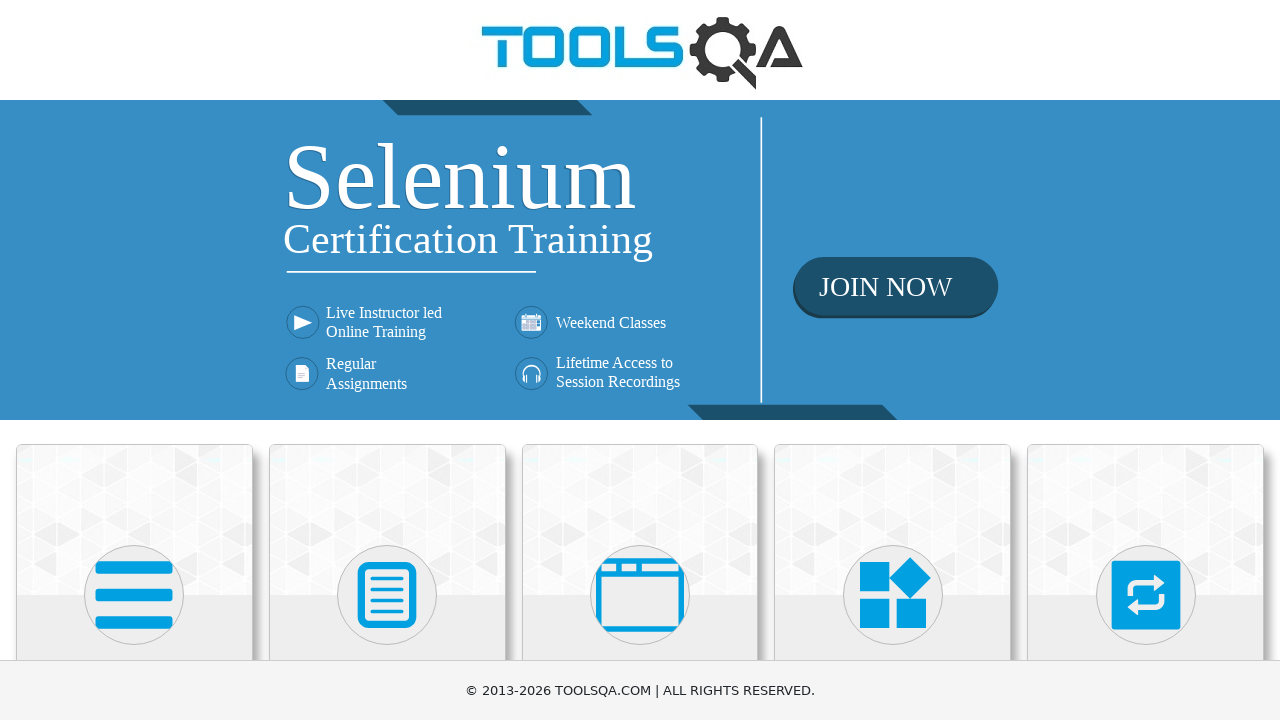

Clicked on Elements section at (134, 360) on text=Elements
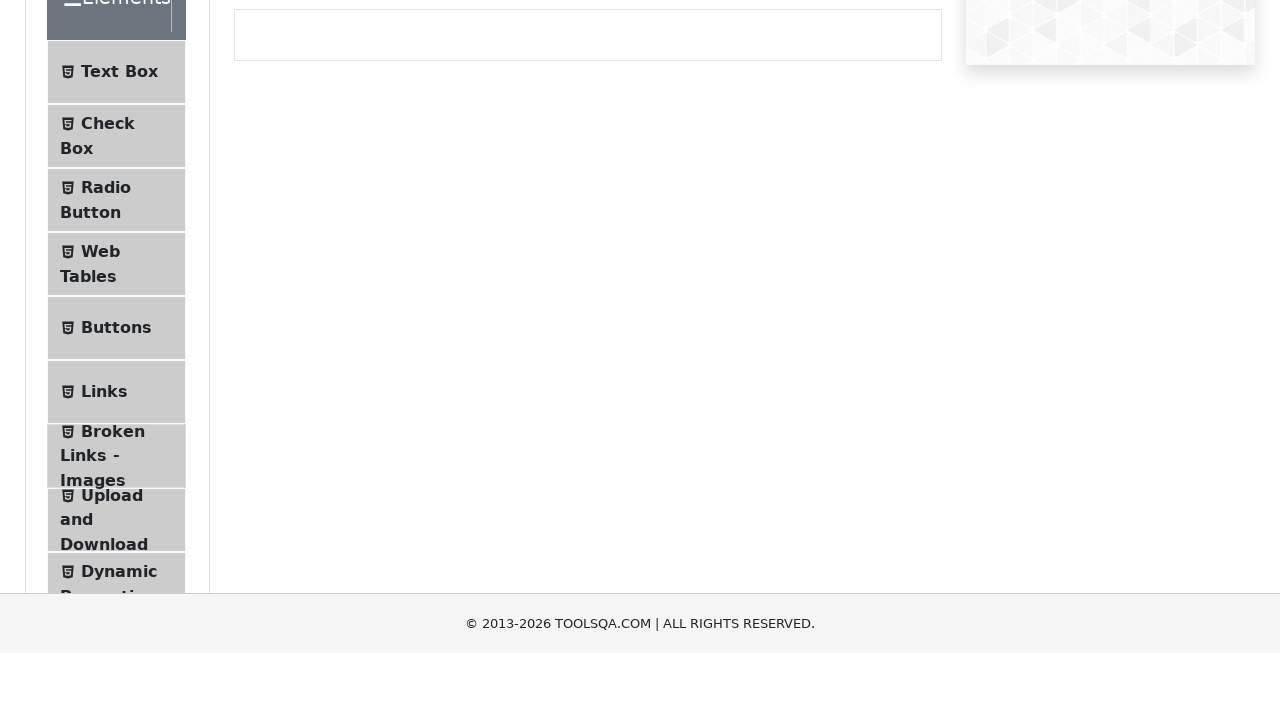

Clicked on Text Box exercise at (119, 261) on text=Text Box
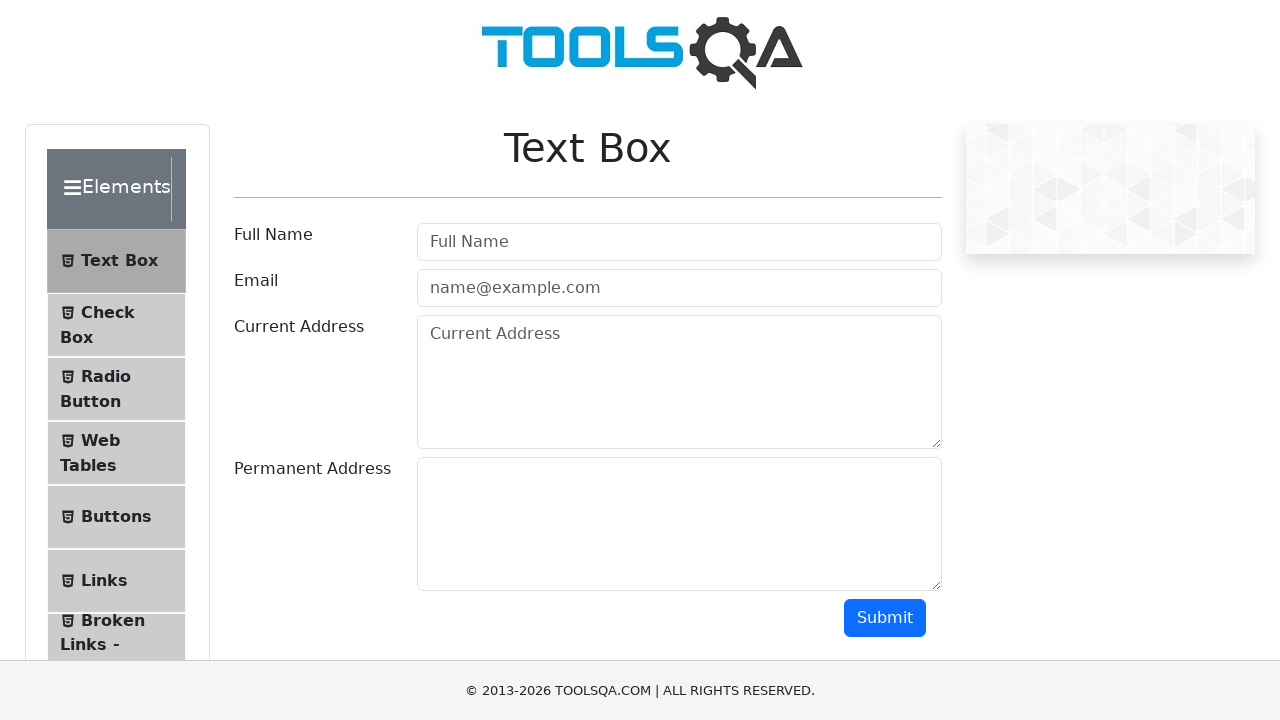

Left Full Name field empty on #userName
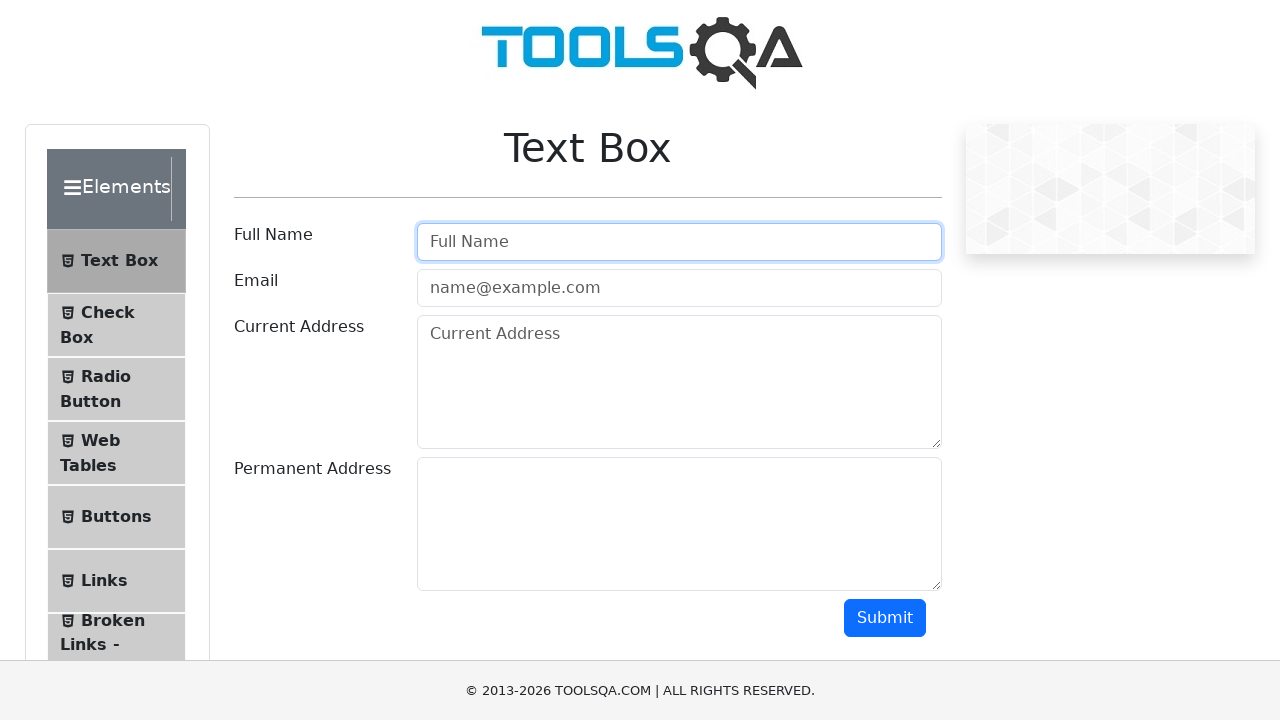

Filled email field with 'sarah.wilson@testmail.com' on #userEmail
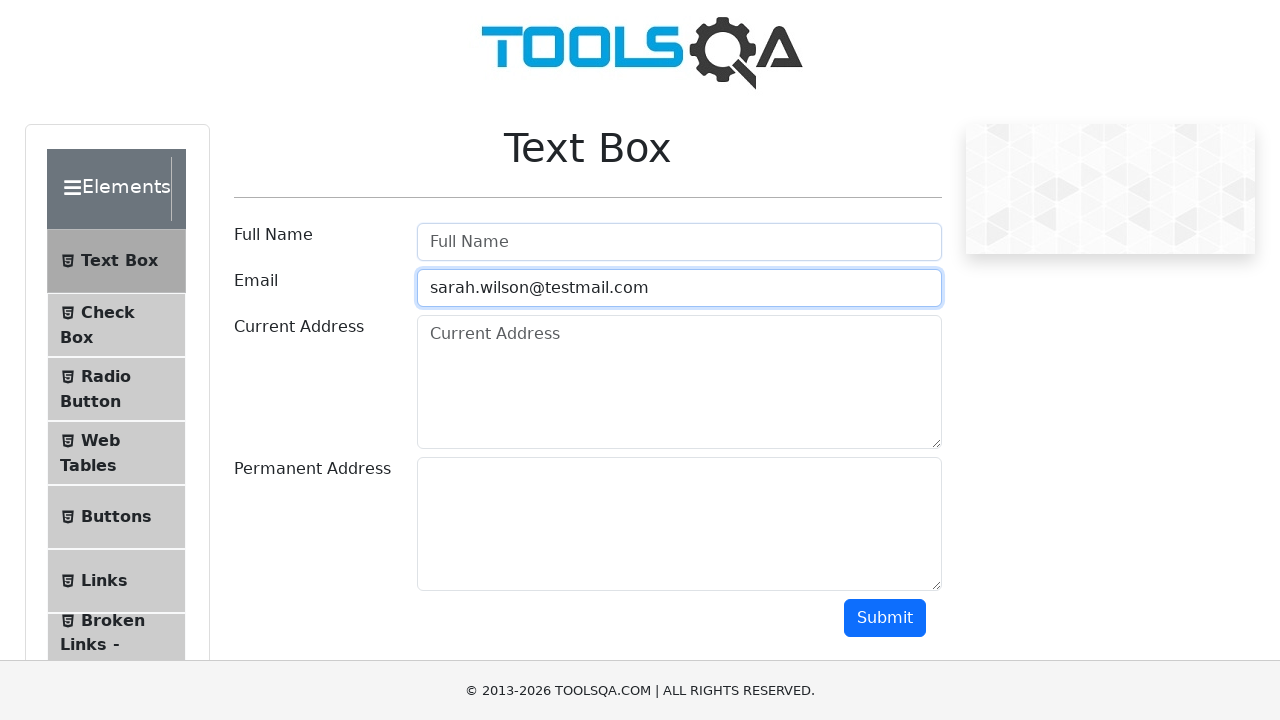

Left Current Address field empty on #currentAddress
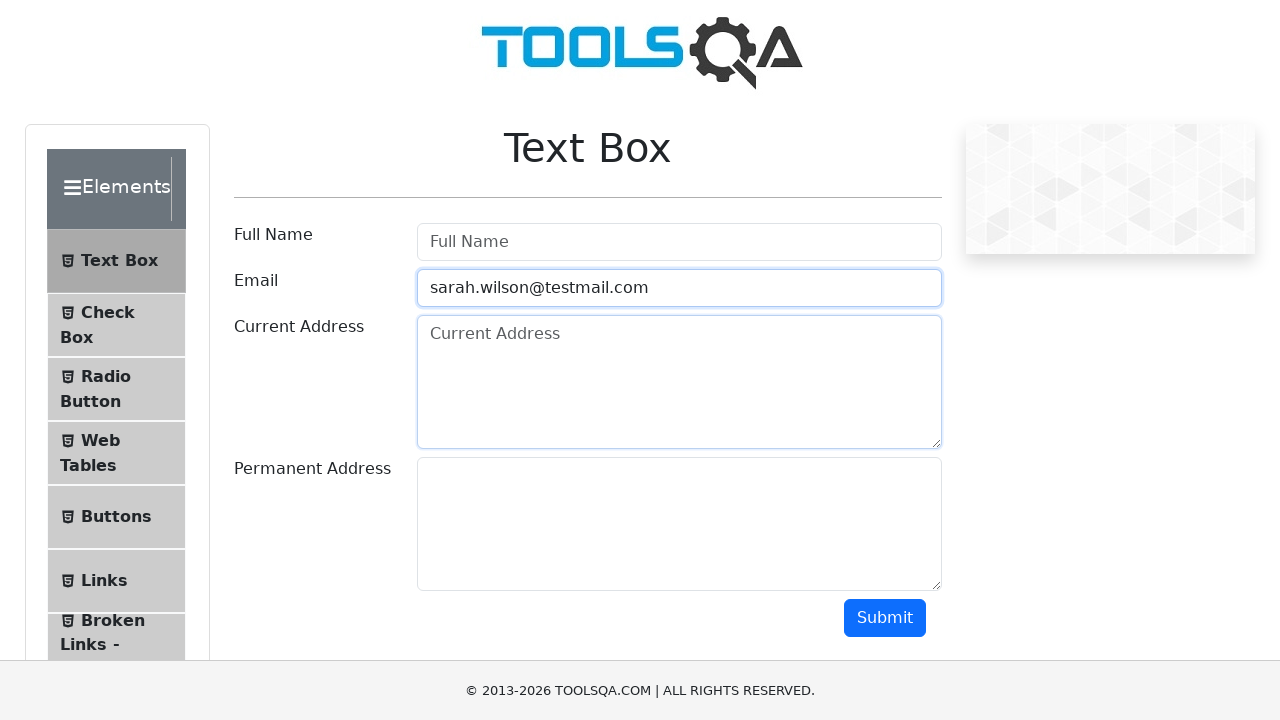

Left Permanent Address field empty on #permanentAddress
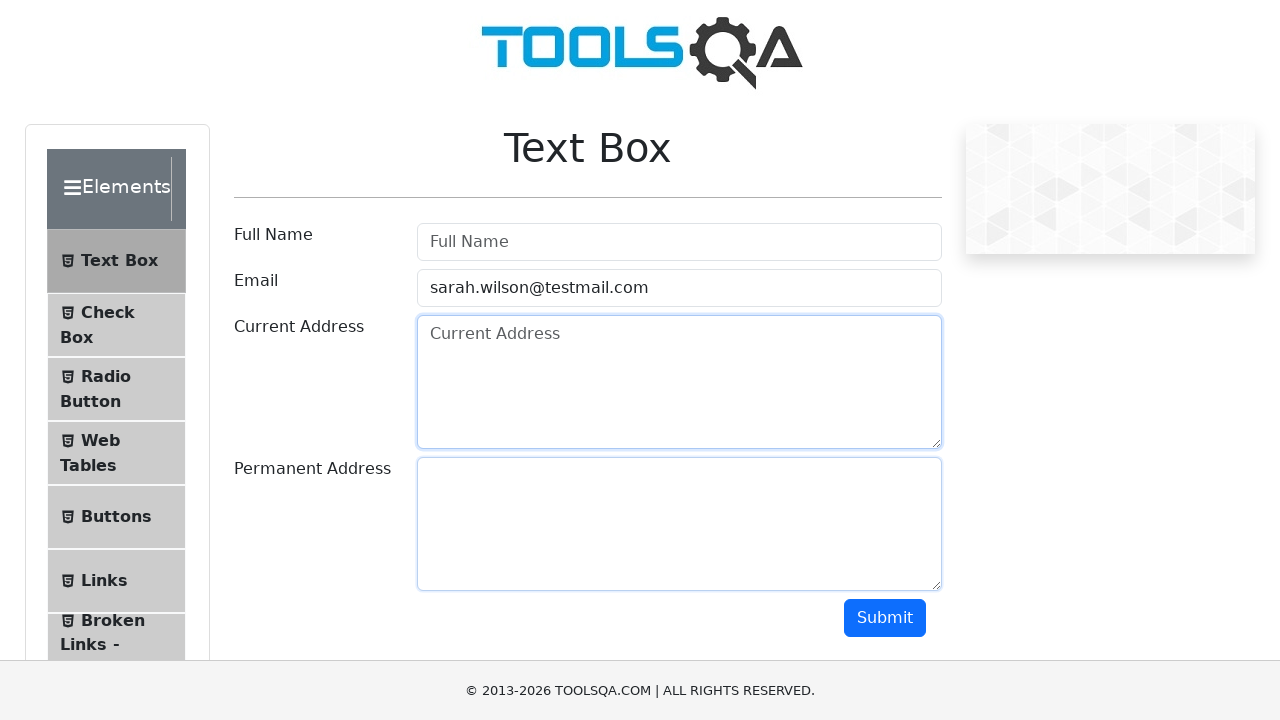

Clicked submit button to submit the form at (885, 618) on #submit
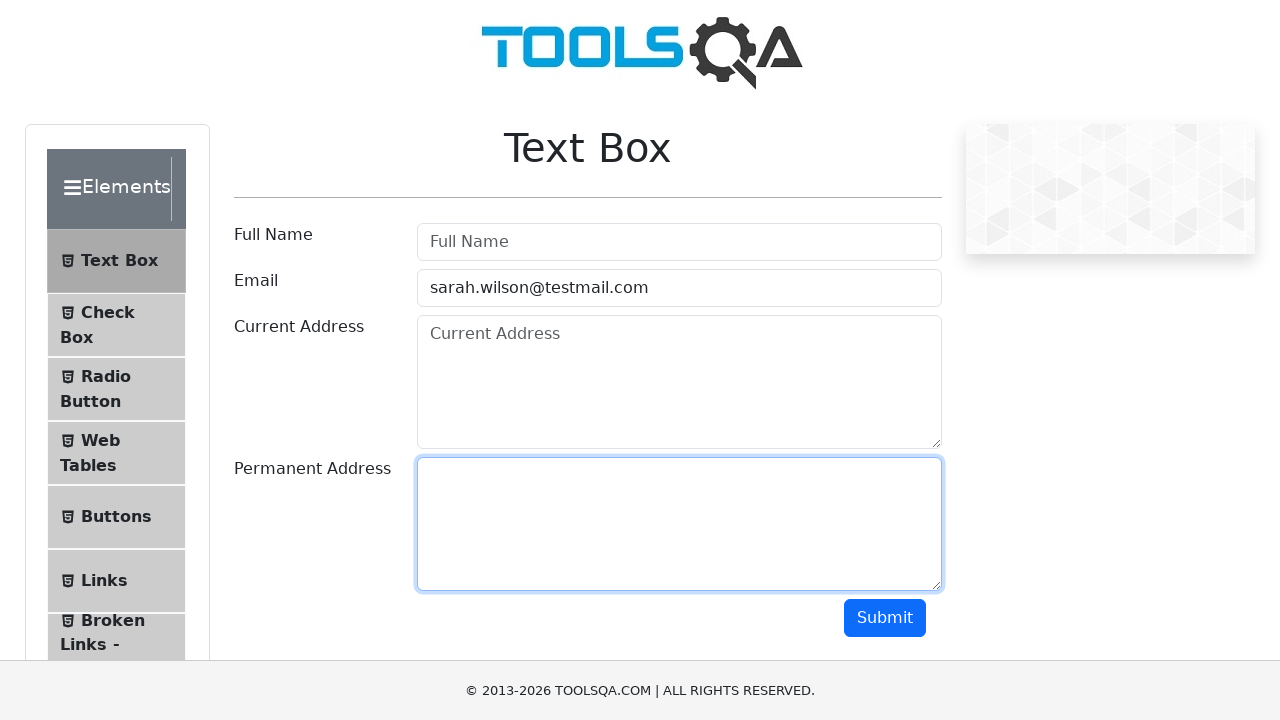

Output section loaded, verifying partial form submission with only email
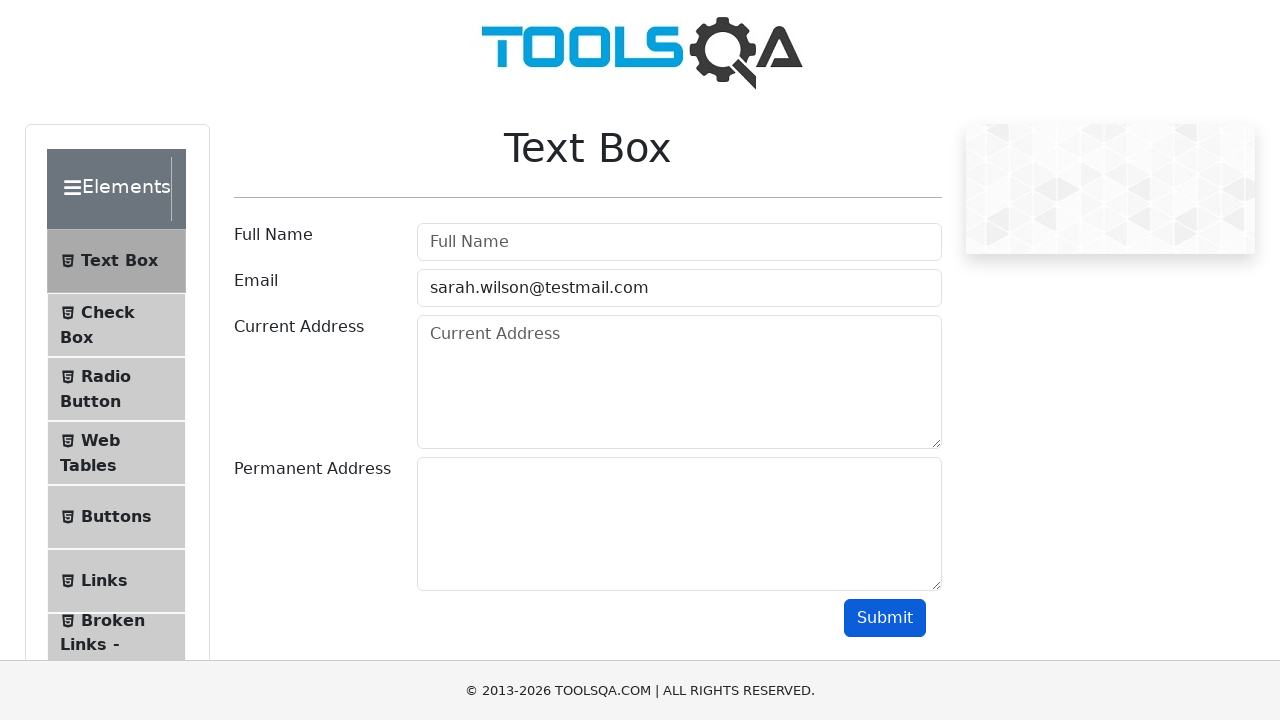

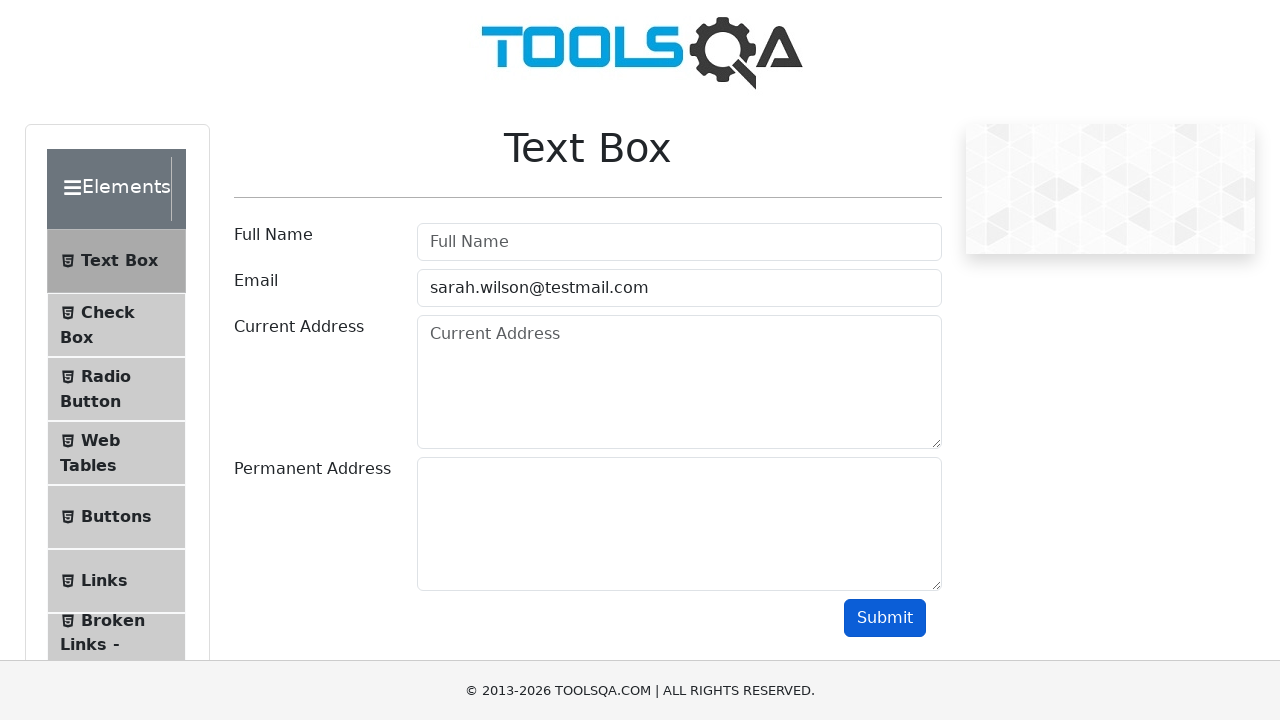